Synchronous version that navigates to nowsecure.nl anti-bot detection test page and then to CreepJS fingerprinting test page

Starting URL: https://nowsecure.nl/#relax

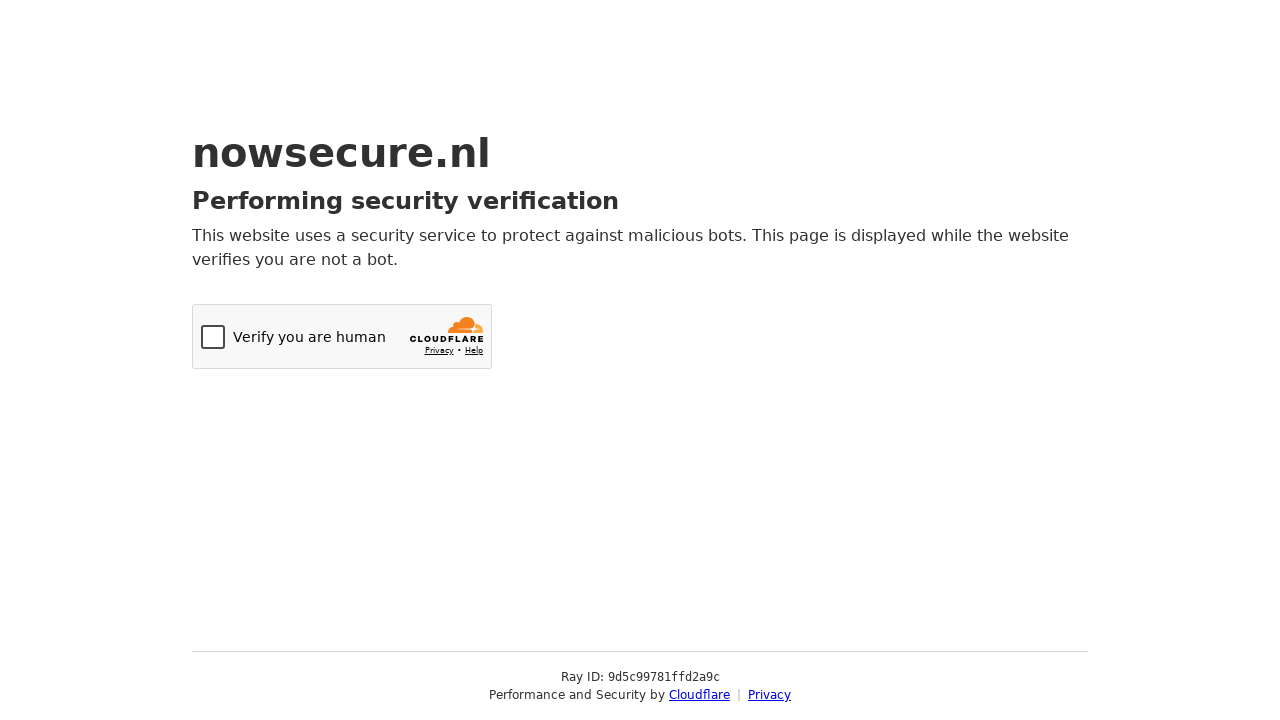

Waited for initial page network to be idle
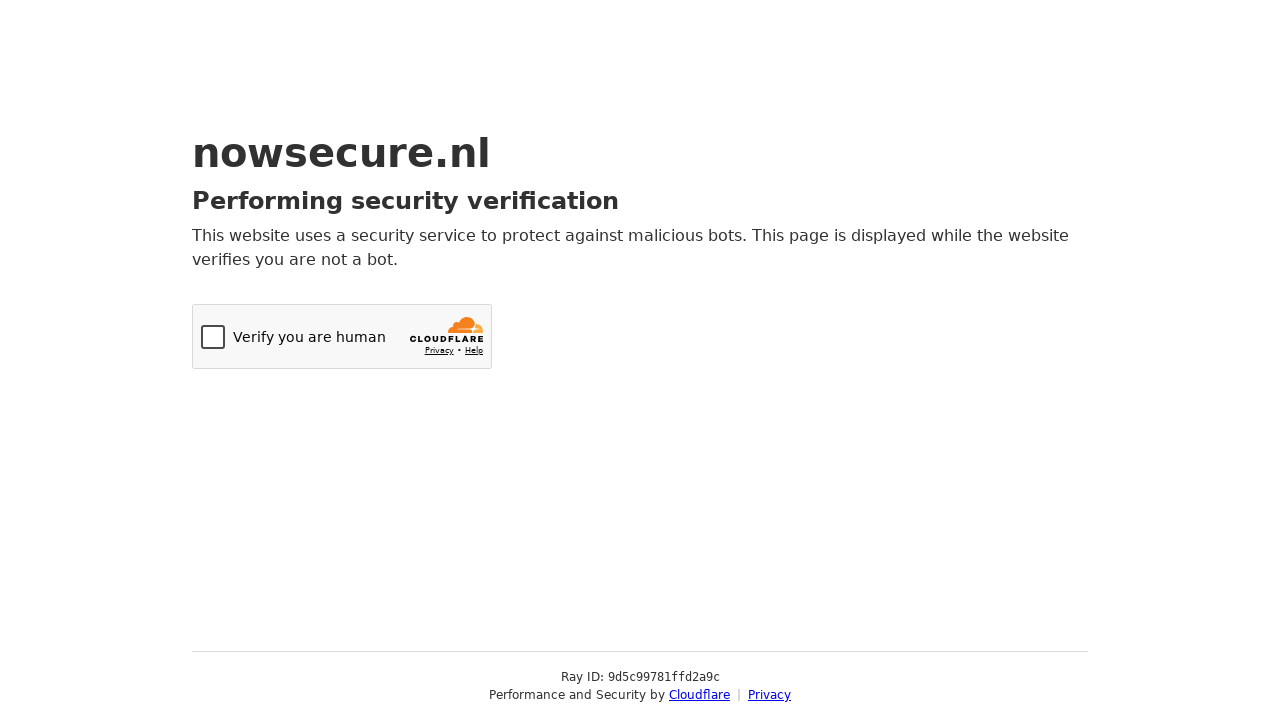

Navigated to nowsecure.nl anti-bot detection test page
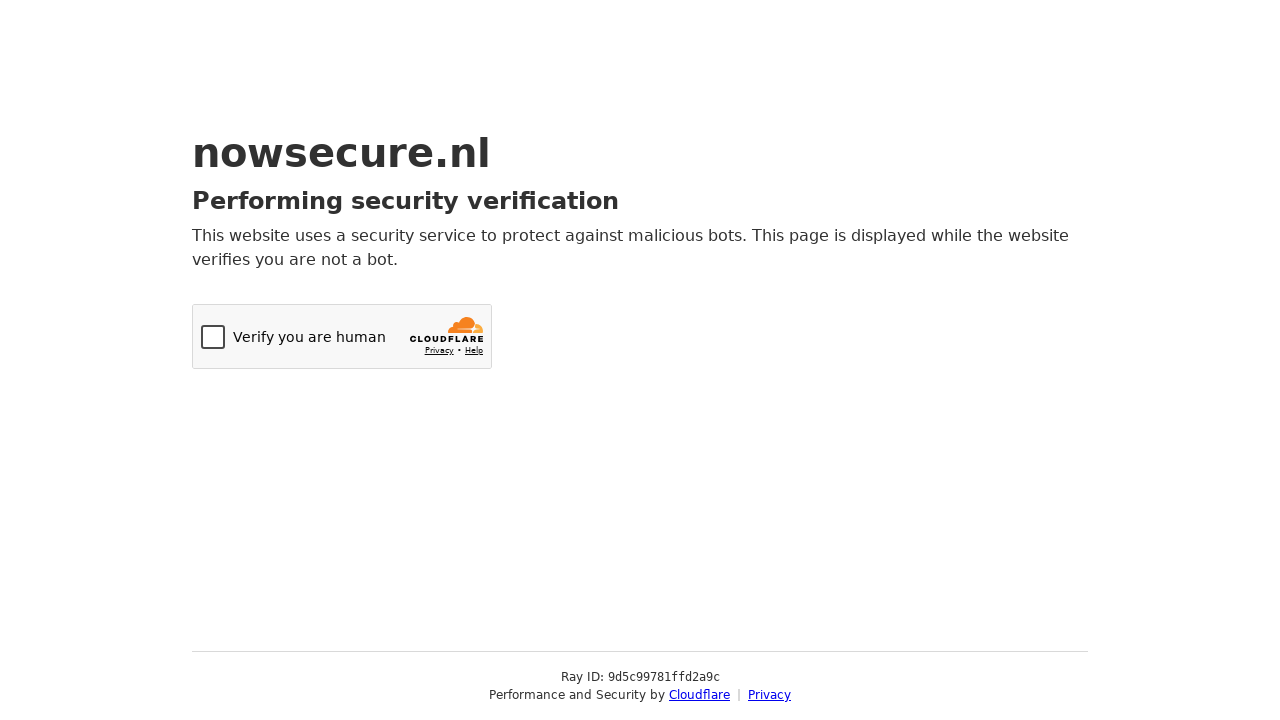

Waited for nowsecure.nl page network to be idle
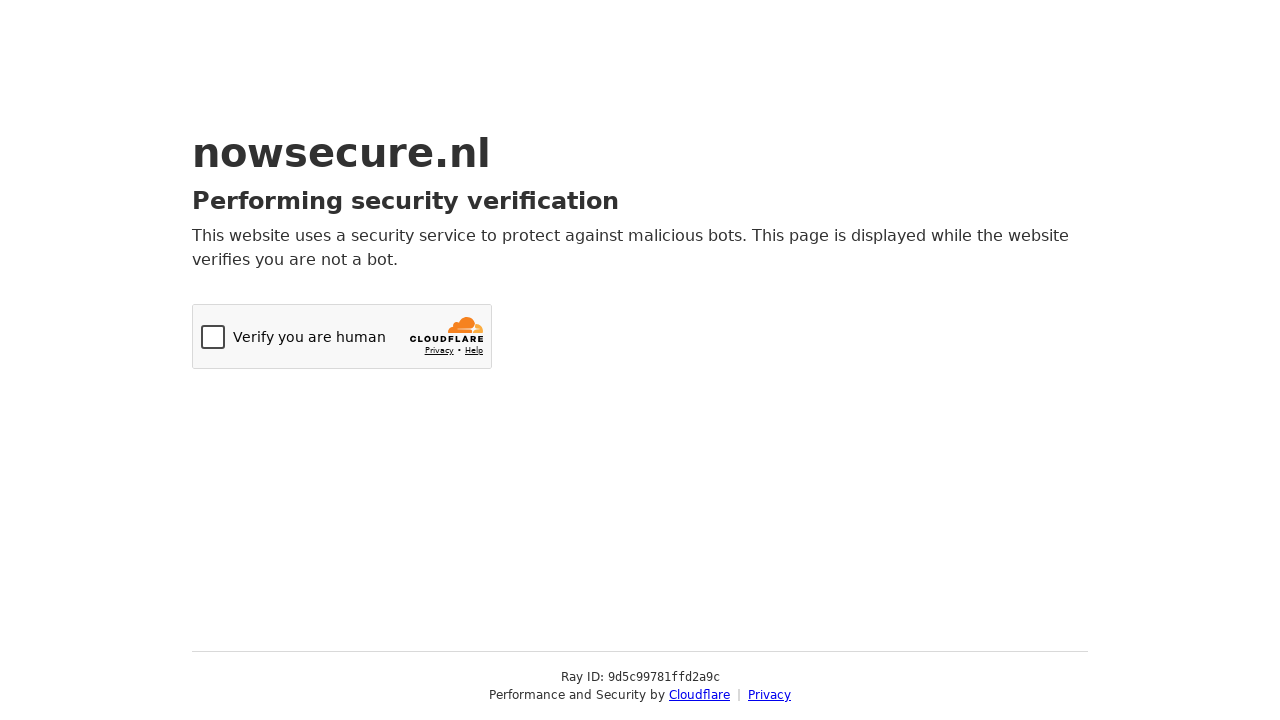

Navigated to CreepJS fingerprinting test page
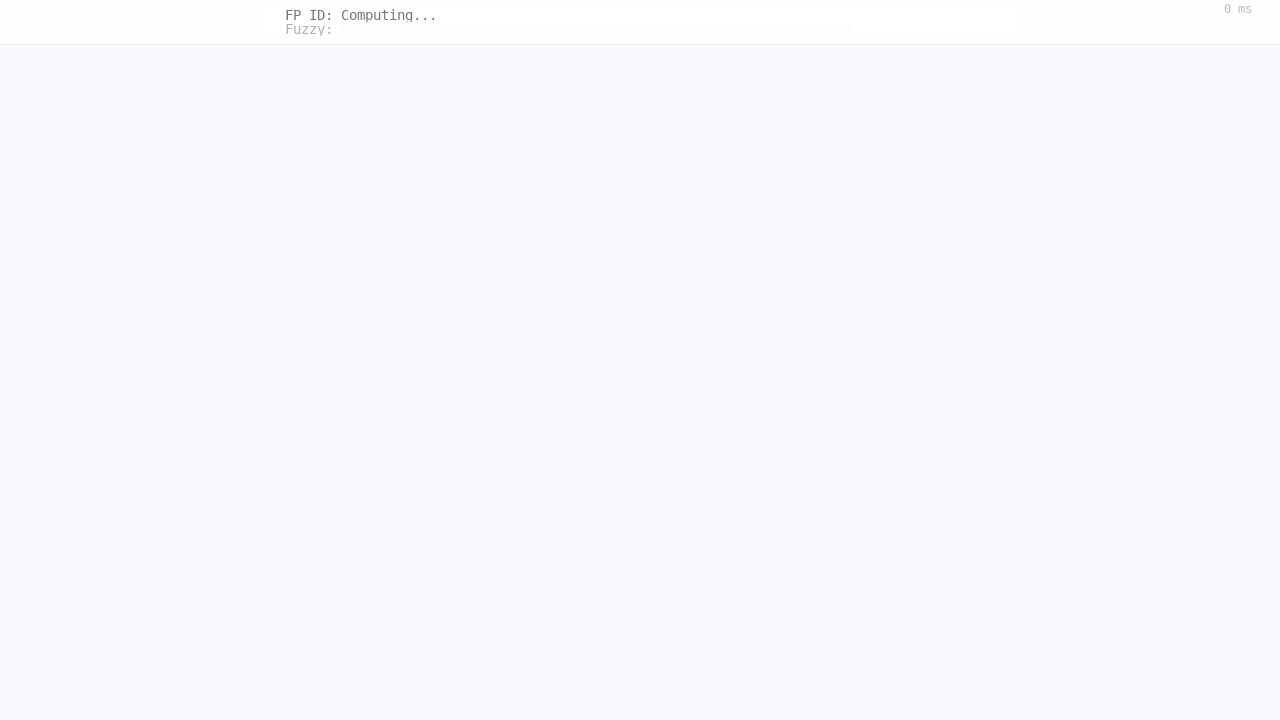

Waited for CreepJS page network to be idle
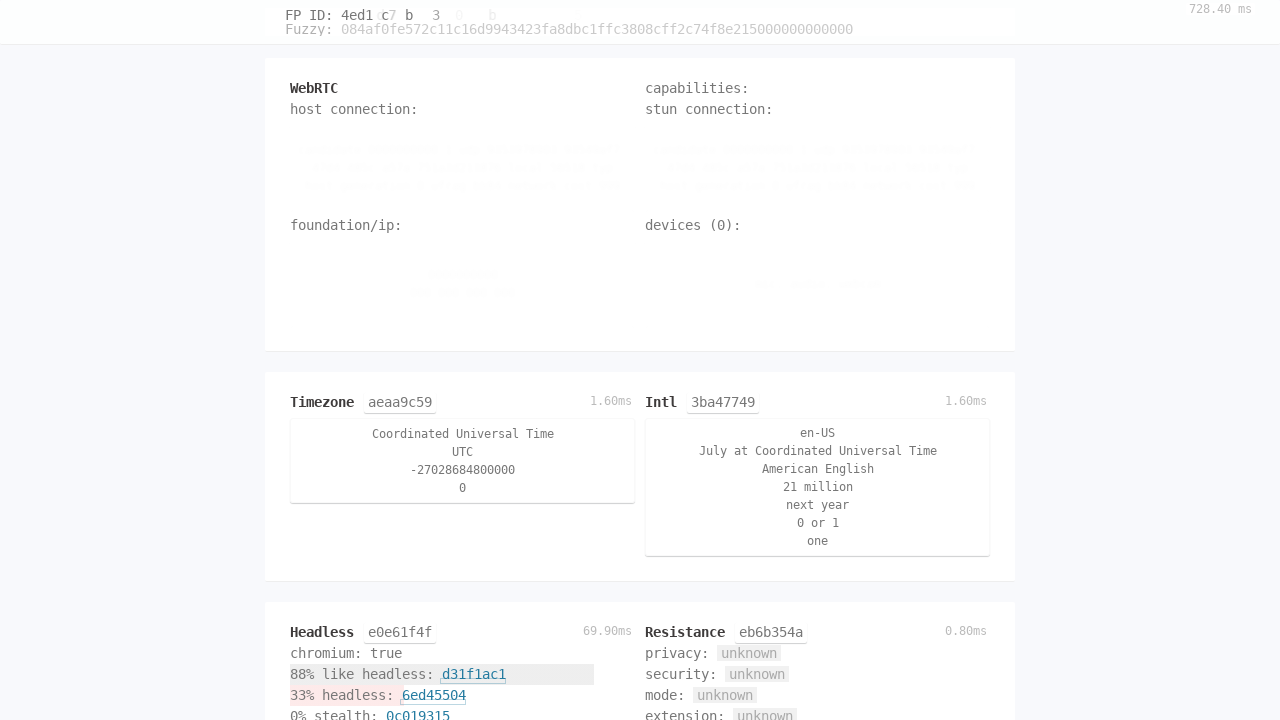

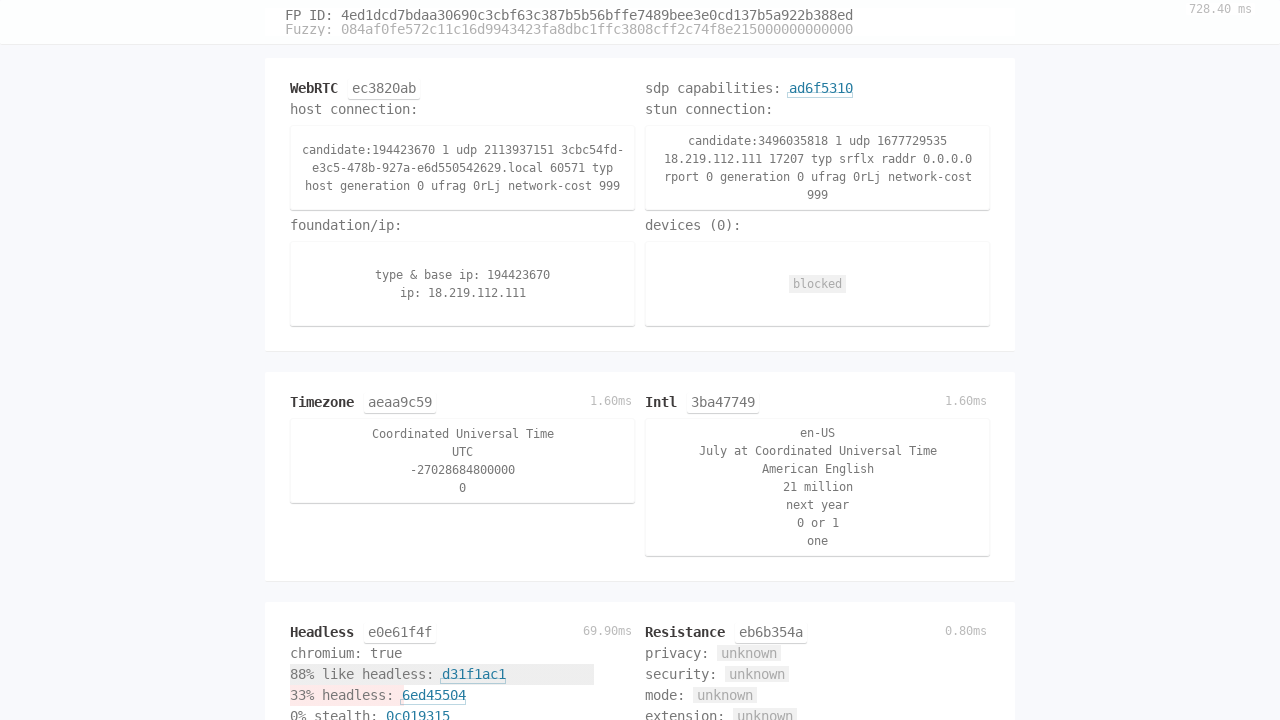